Tests web tables by clicking add button and filling in partial form data

Starting URL: https://demoqa.com/elements

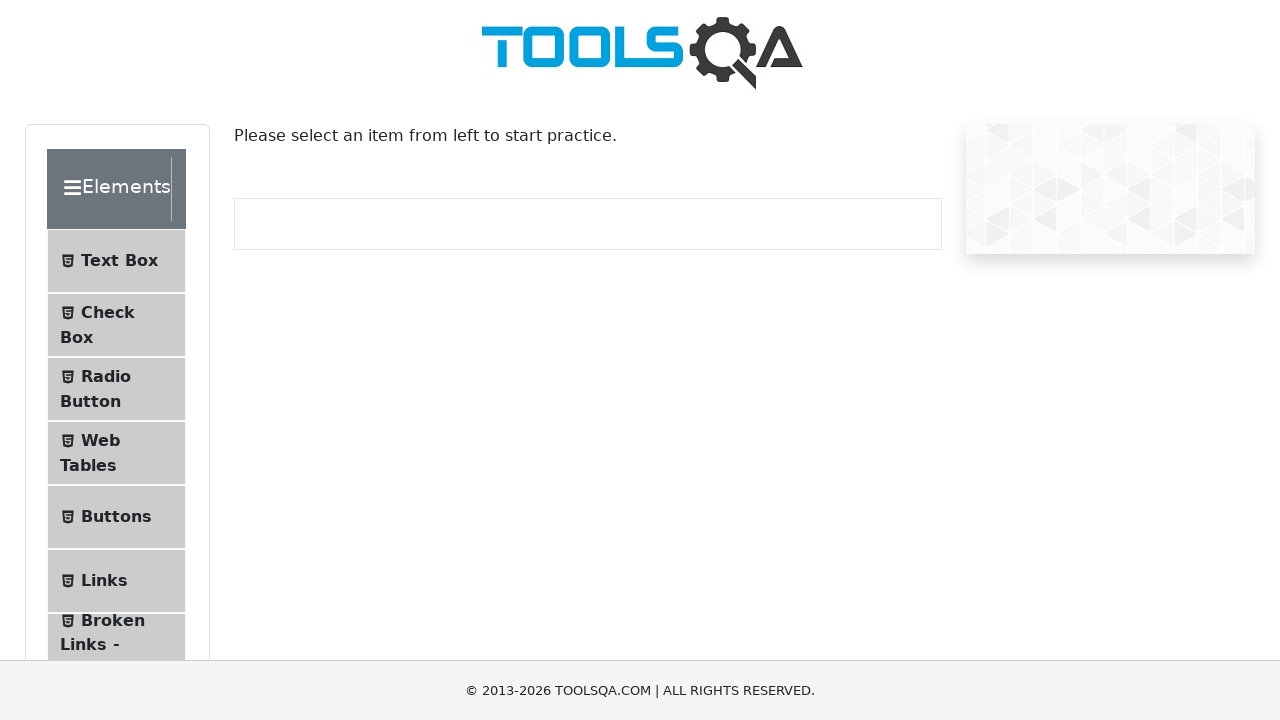

Web Tables menu item loaded
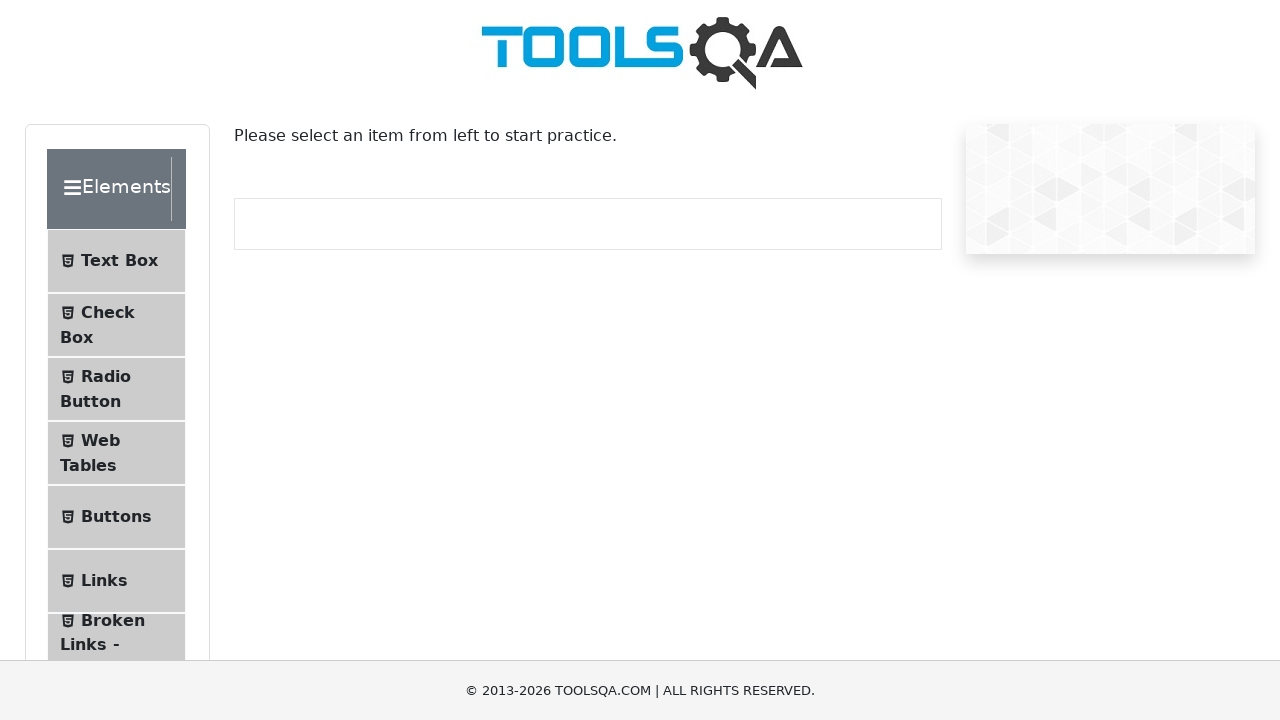

Clicked Web Tables menu item to navigate to web tables section at (100, 440) on xpath=//span[normalize-space()='Web Tables']
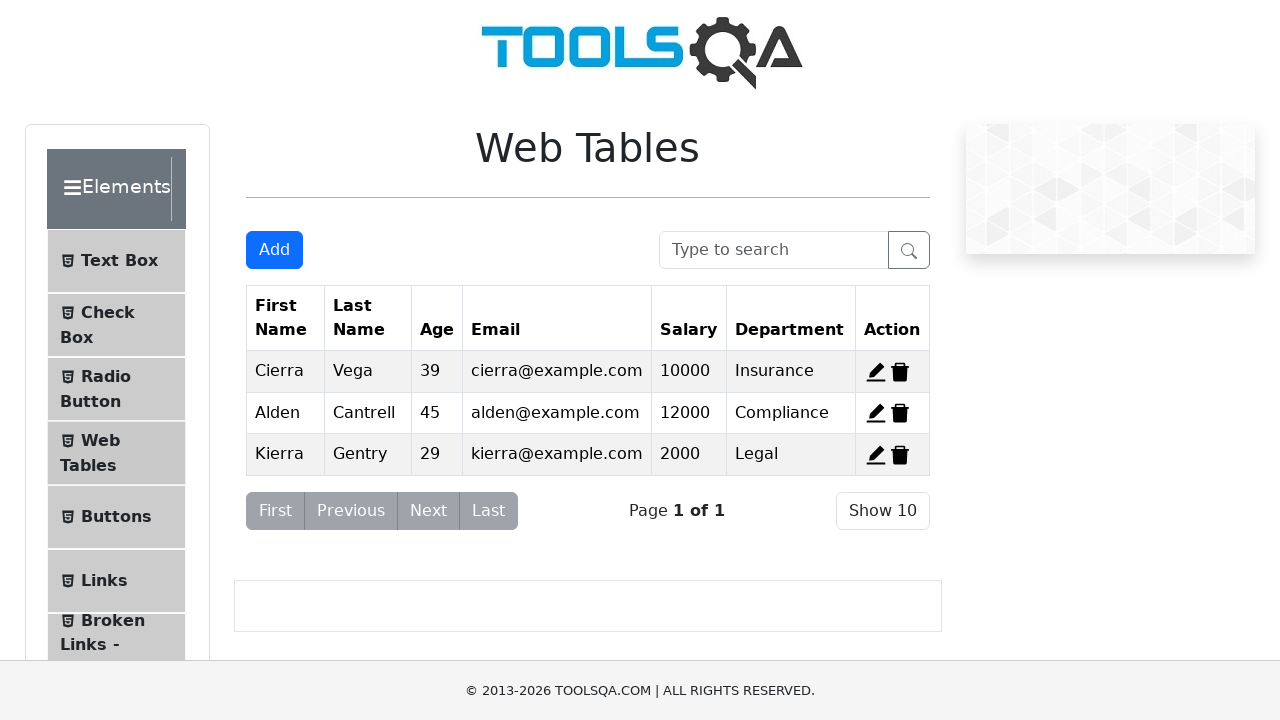

Add New Record button loaded
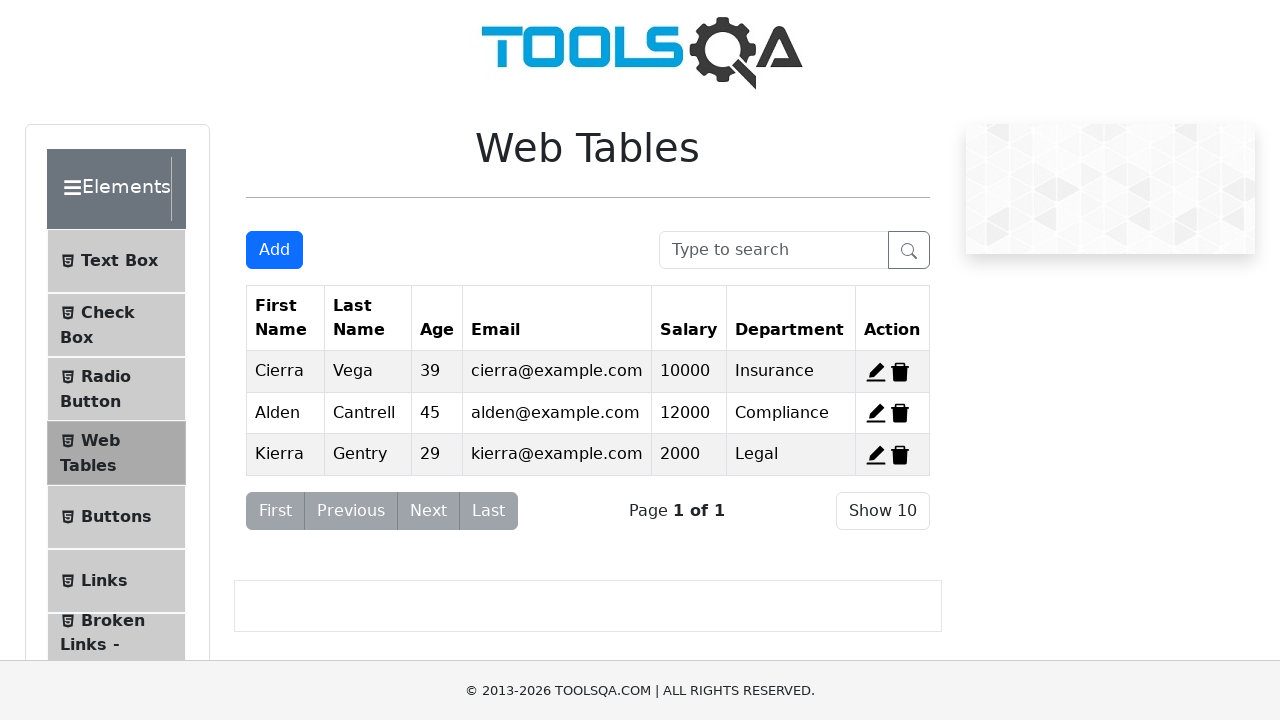

Clicked Add New Record button to open form at (274, 250) on xpath=//button[@id='addNewRecordButton']
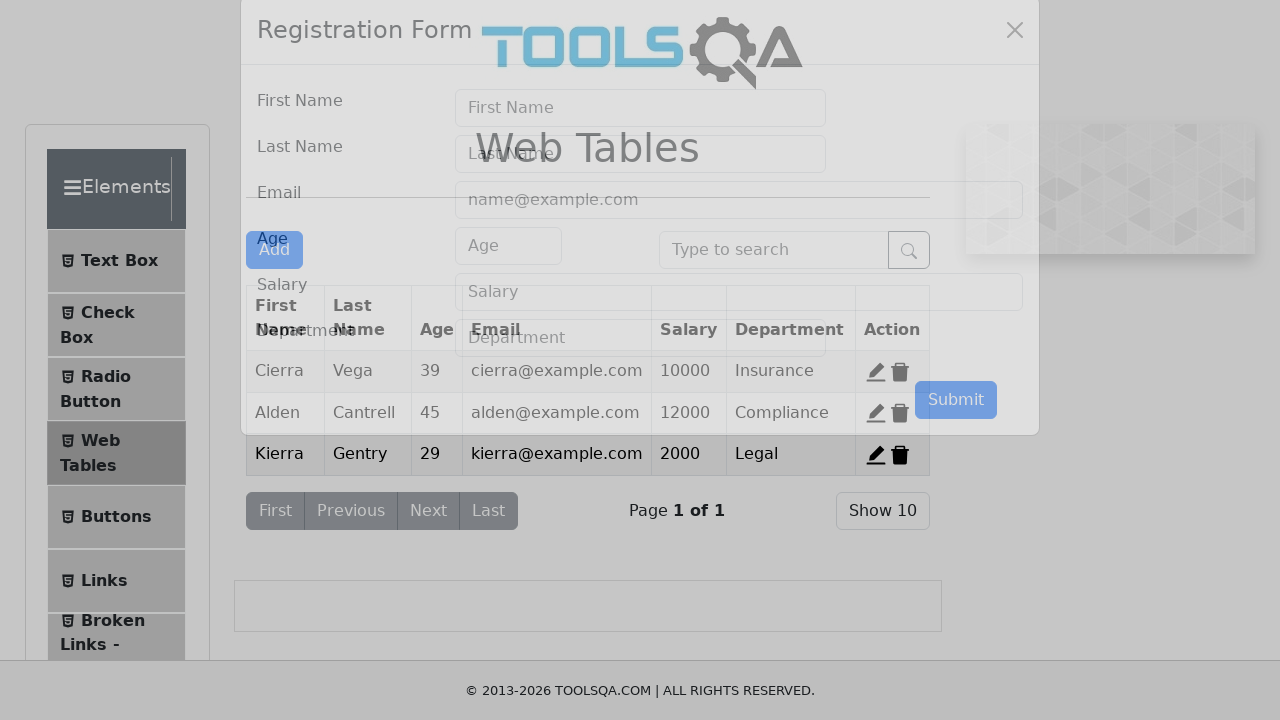

Filled firstName field with 'Lexie' on //input[@id='firstName']
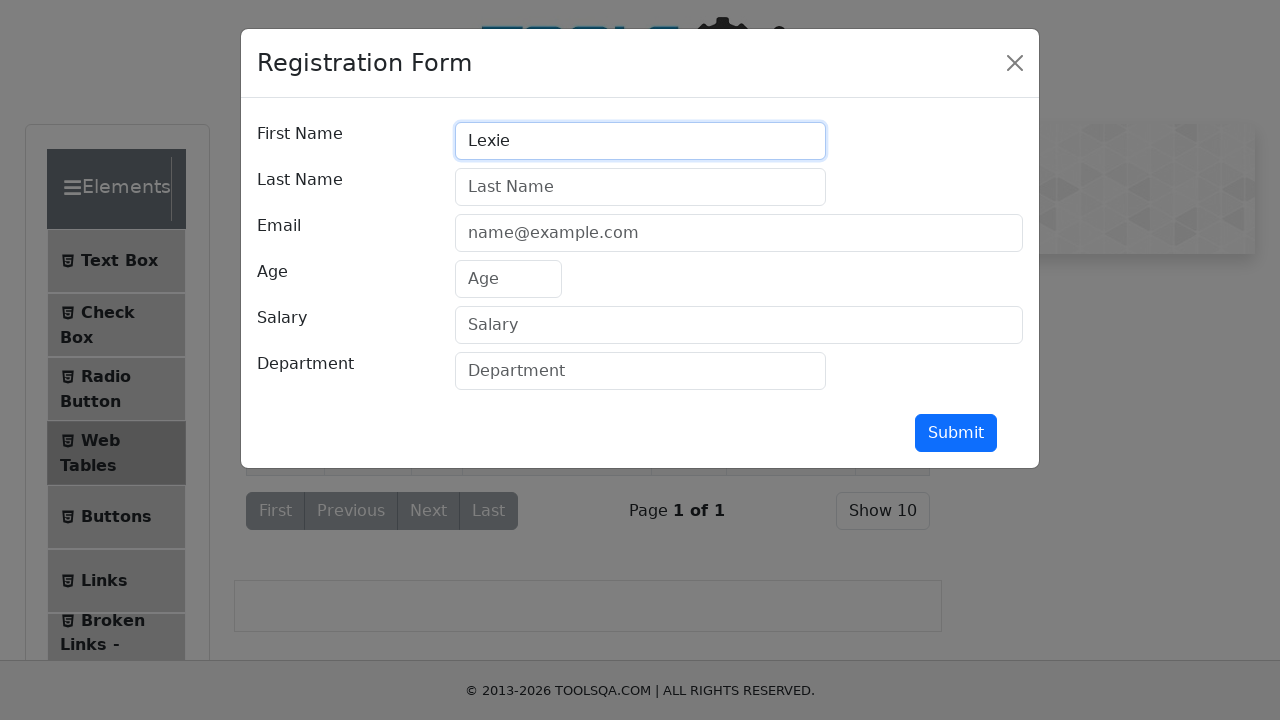

Filled lastName field with 'Grey' on //input[@id='lastName']
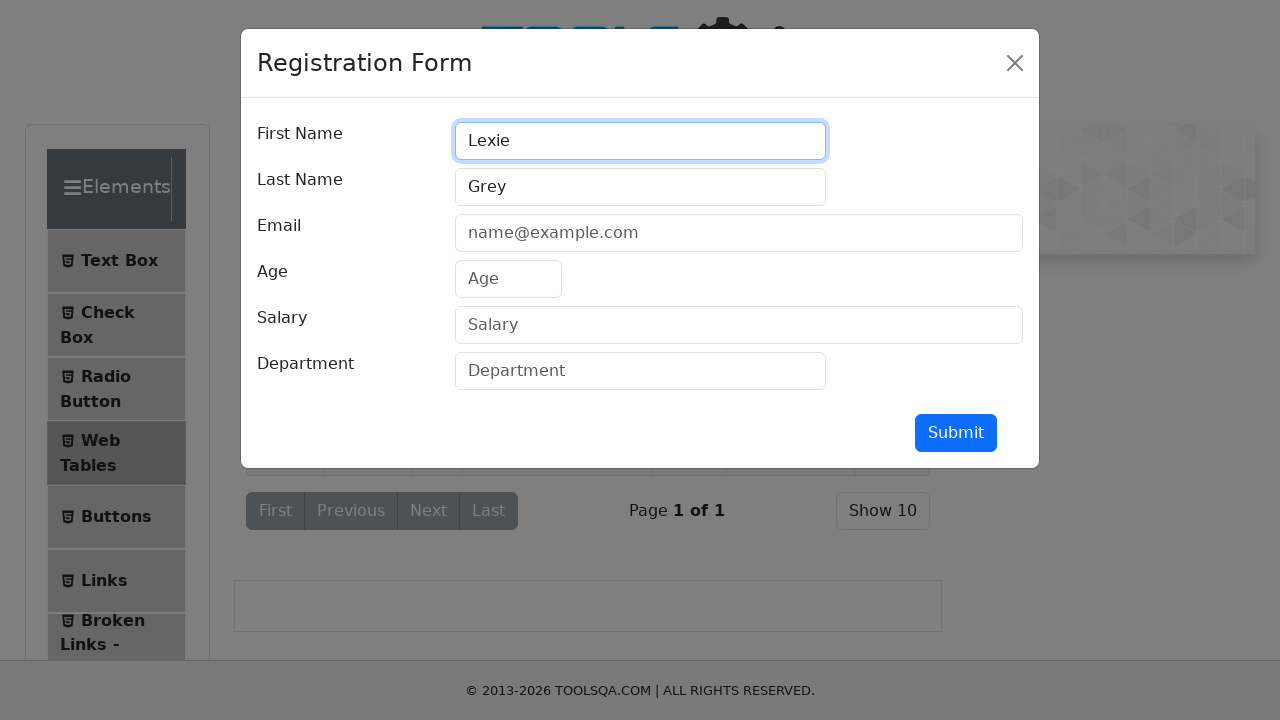

Filled age field with '32' on //input[@id='age']
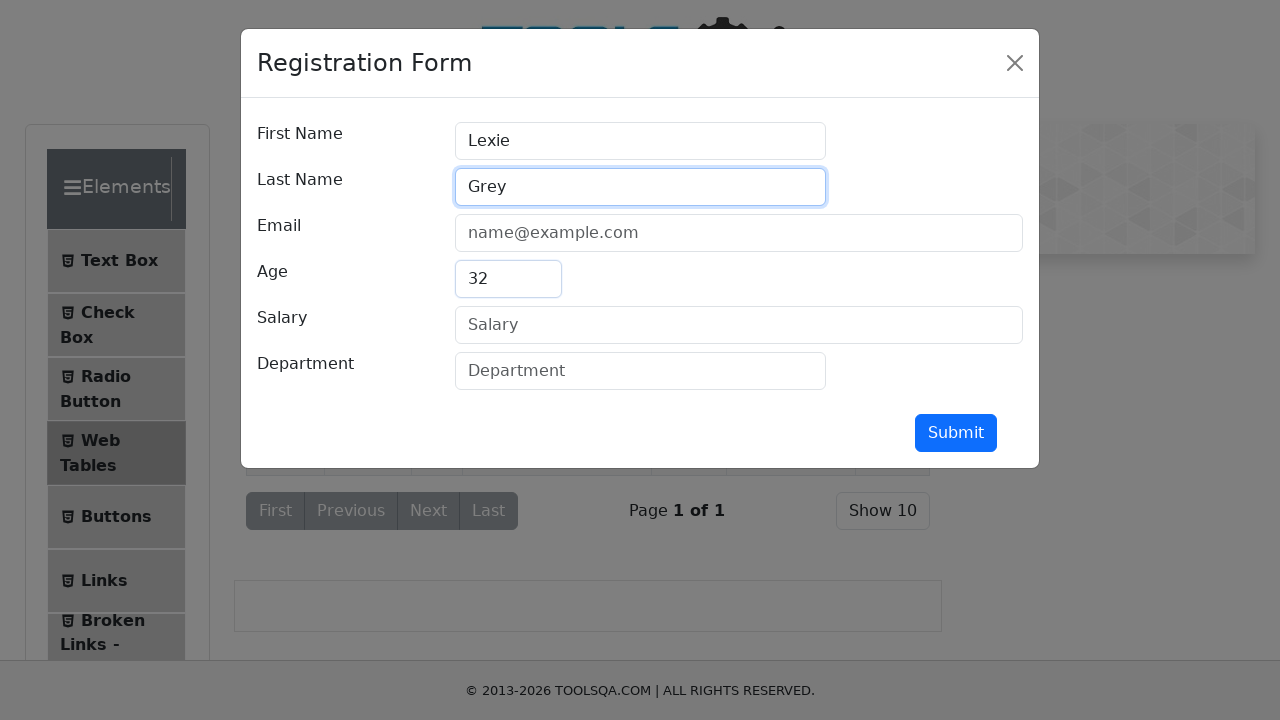

Clicked submit button to add new web table record at (956, 433) on #submit
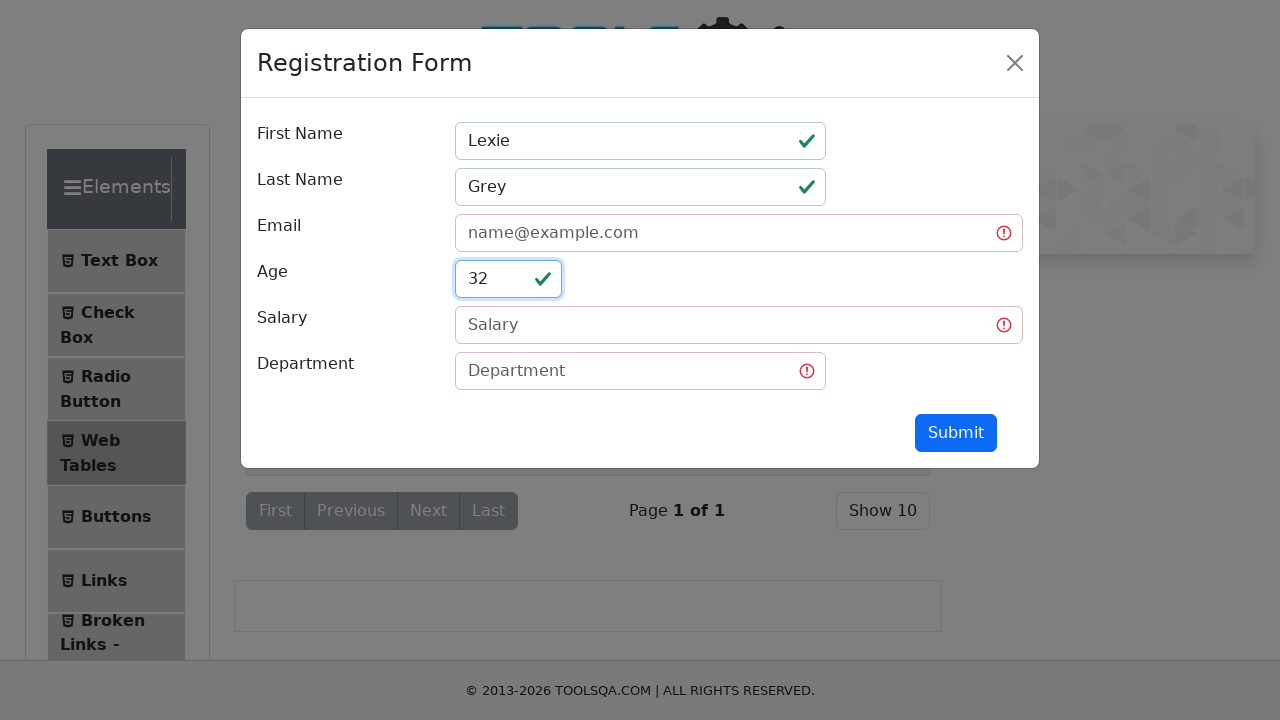

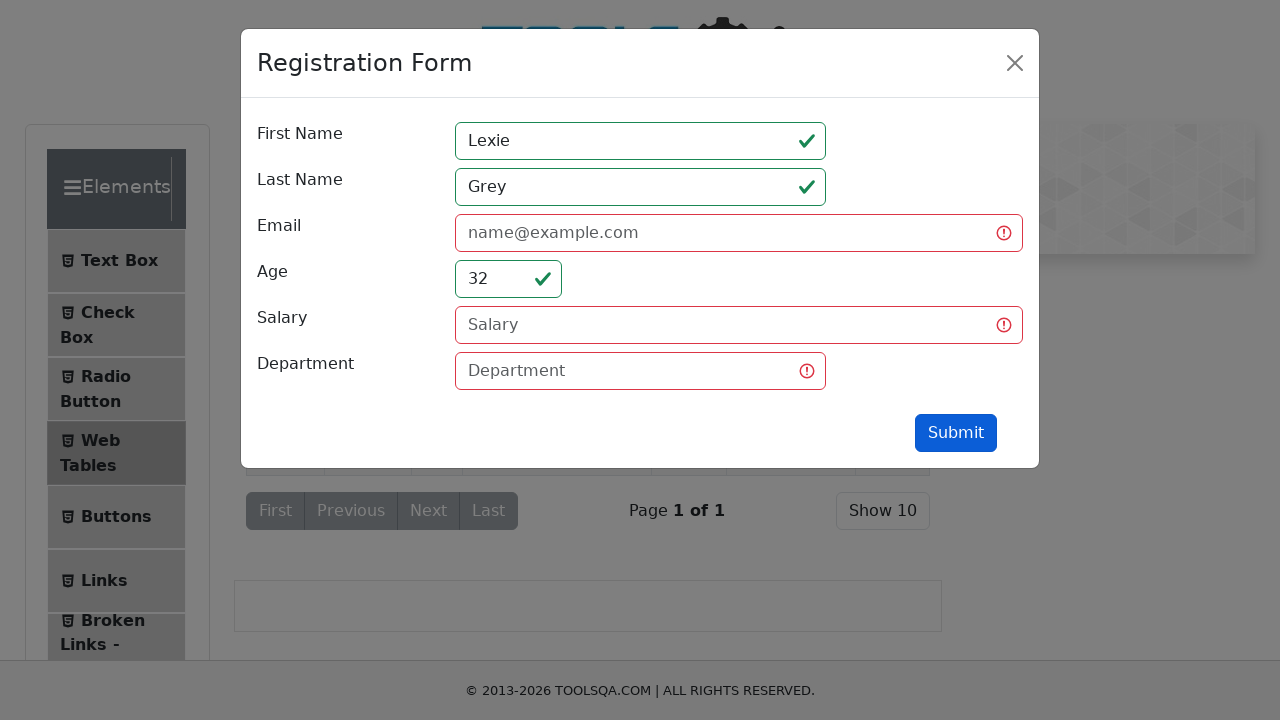